Tests a text box form on demoqa.com by filling in user information (name, email, addresses) and submitting the form to verify the output displays correctly

Starting URL: https://demoqa.com/text-box

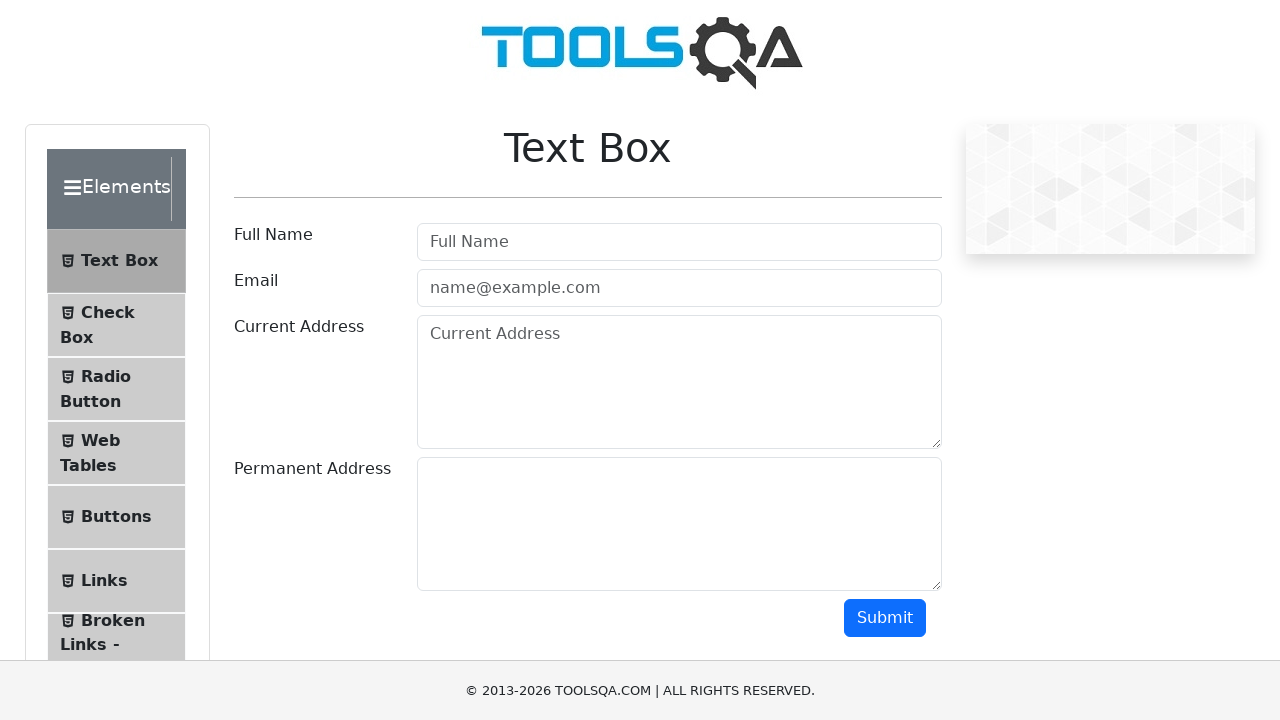

Filled name field with 'John Smith' on #userName
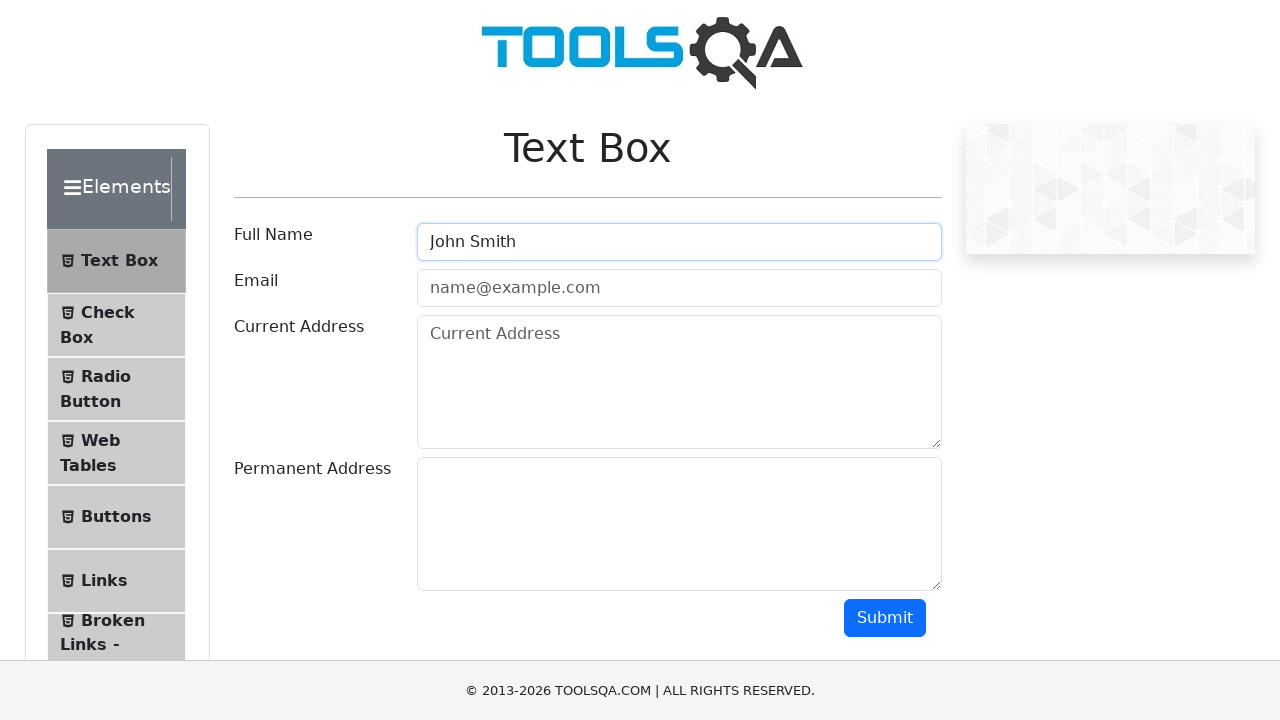

Filled email field with 'john.smith@example.com' on #userEmail
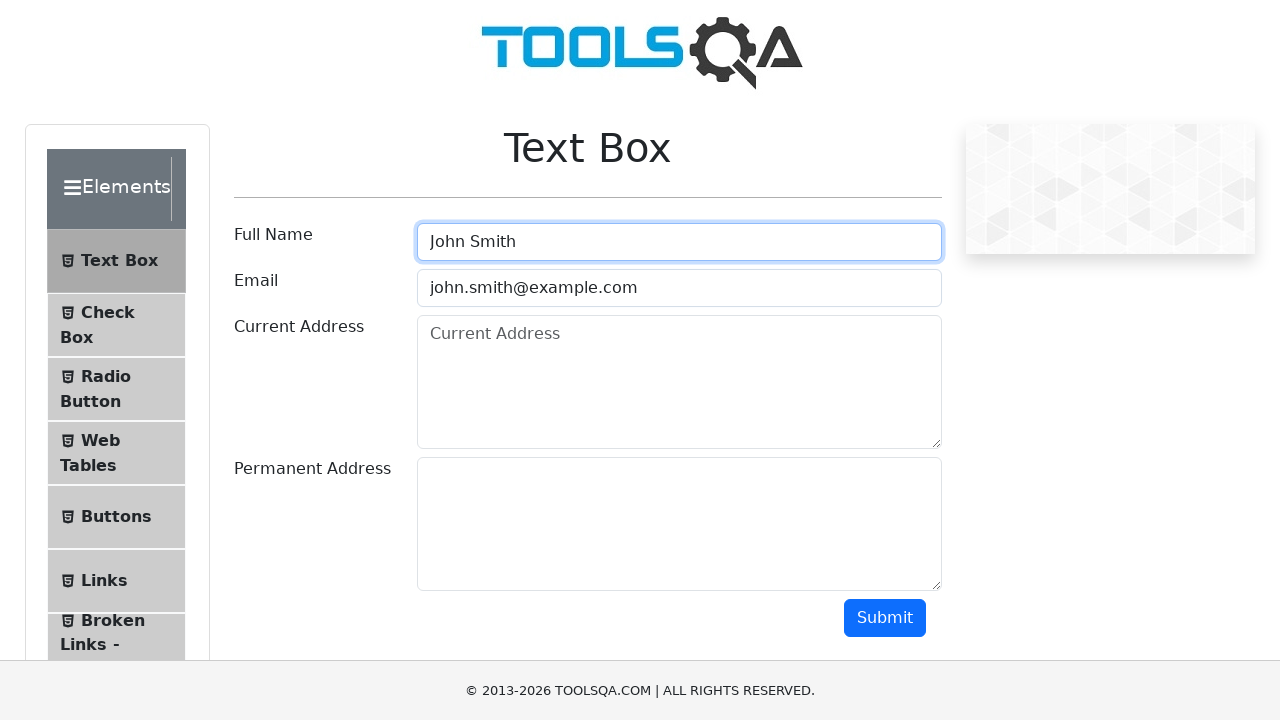

Filled current address with '123 Main Street, Apt 4B' on #currentAddress
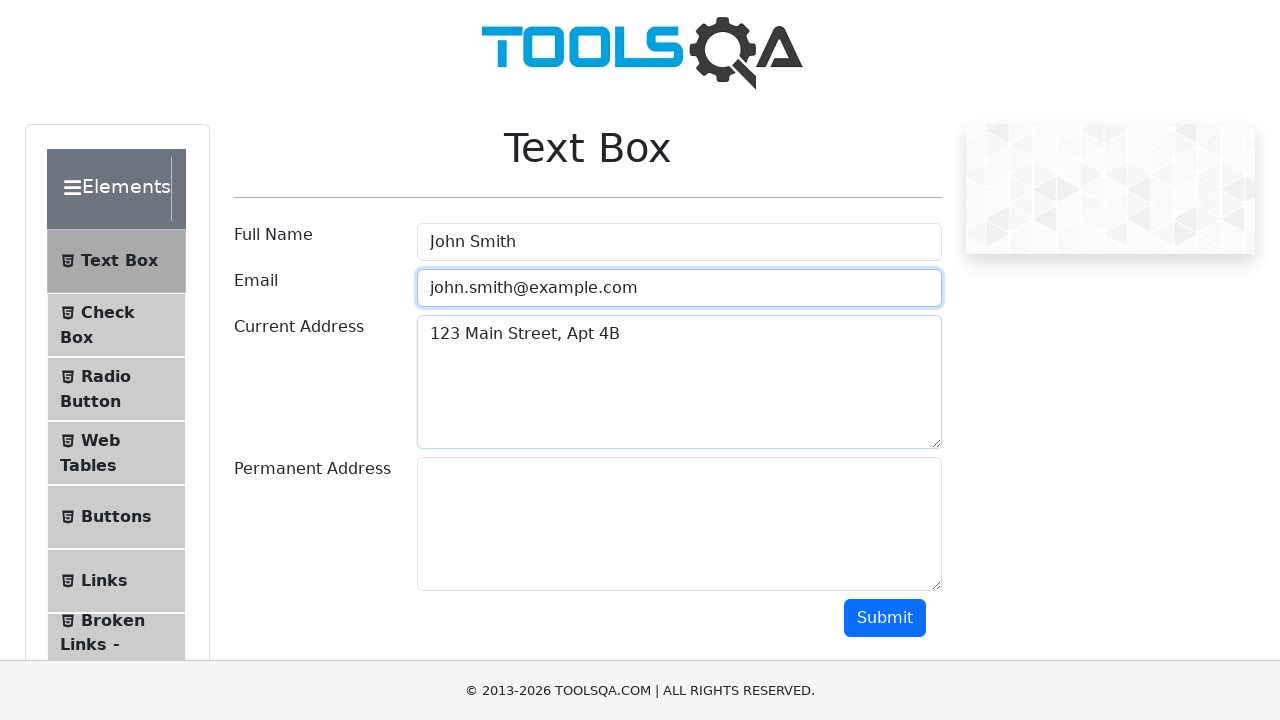

Filled permanent address with '456 Oak Avenue' on #permanentAddress
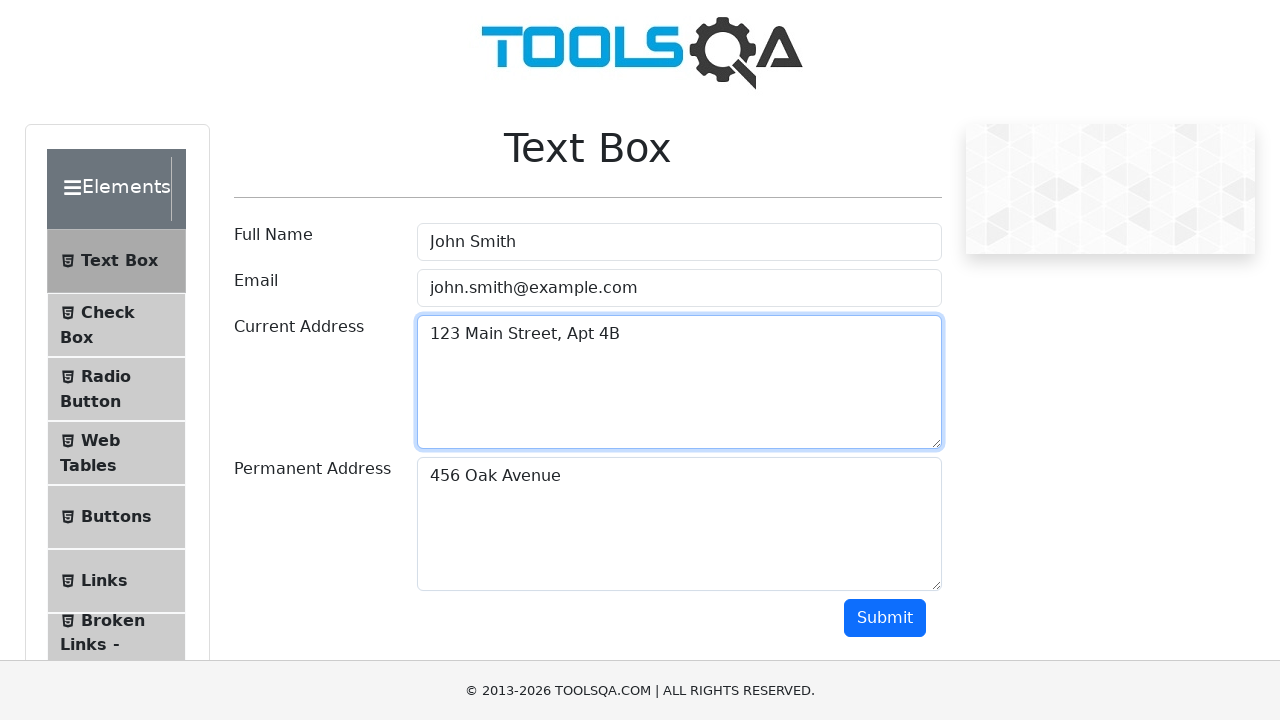

Clicked submit button to submit the form at (885, 618) on #submit
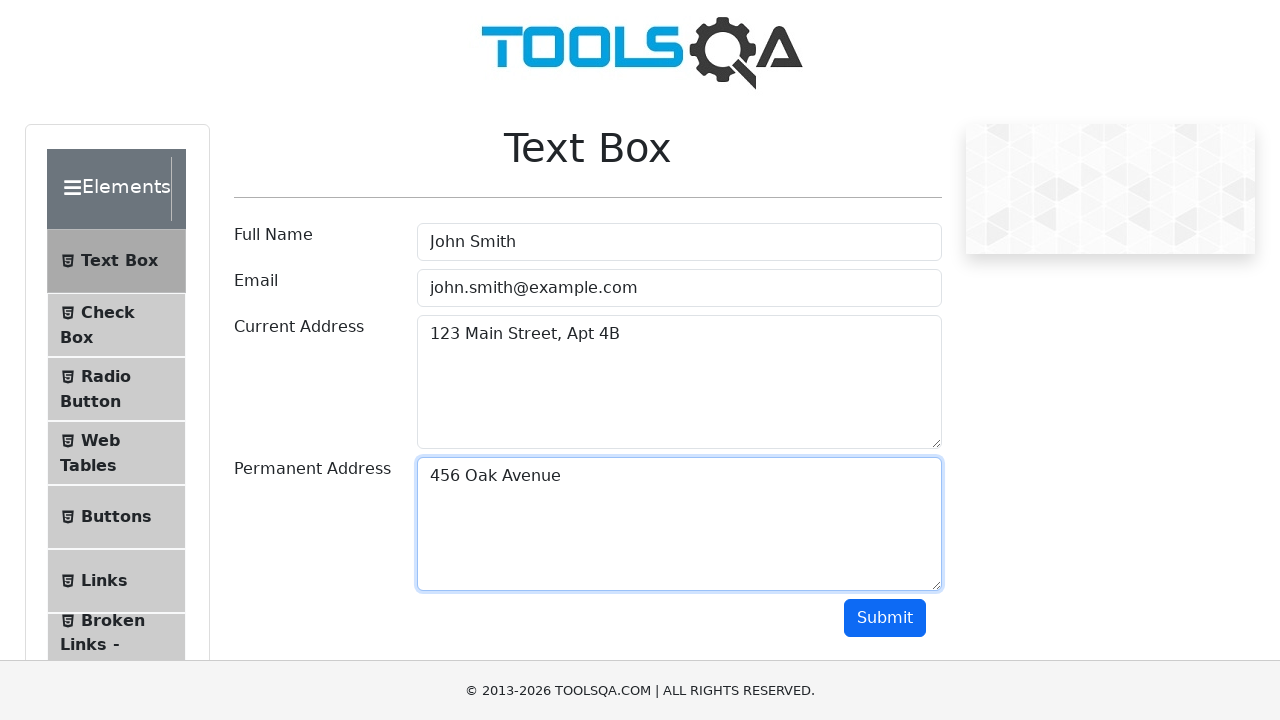

Form output appeared with name field visible
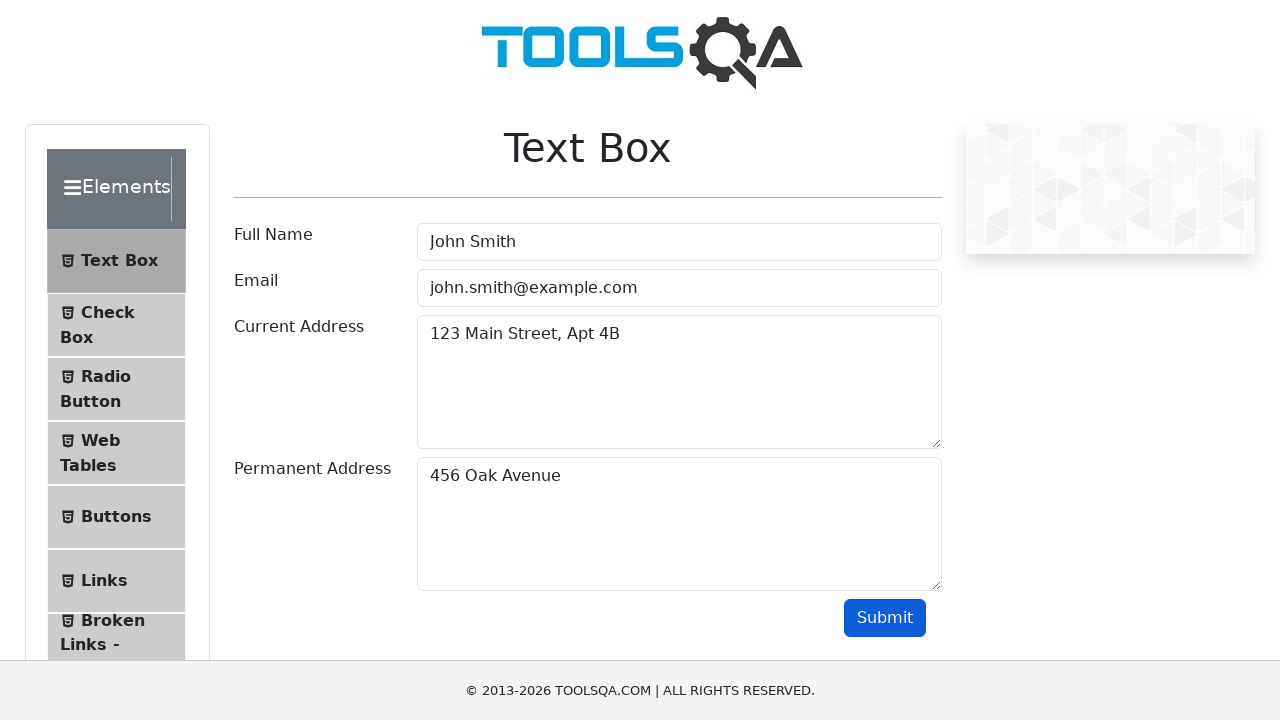

Verified name output is visible
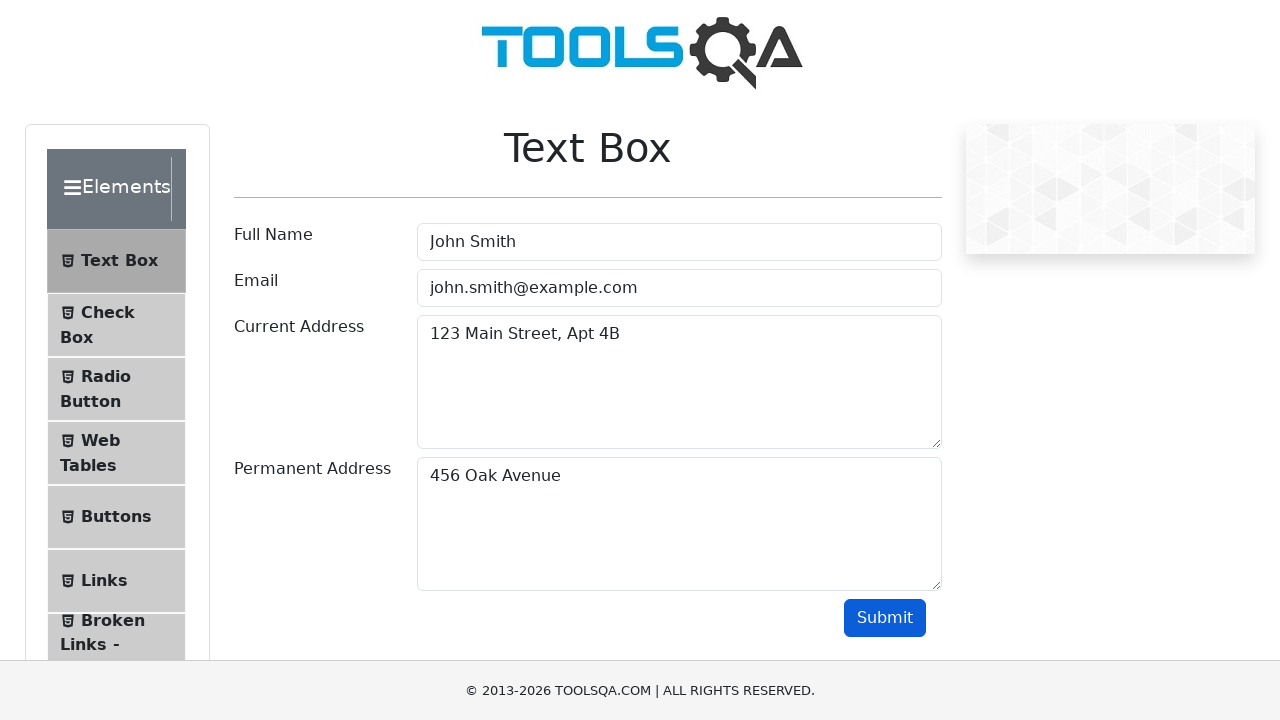

Verified email output is visible
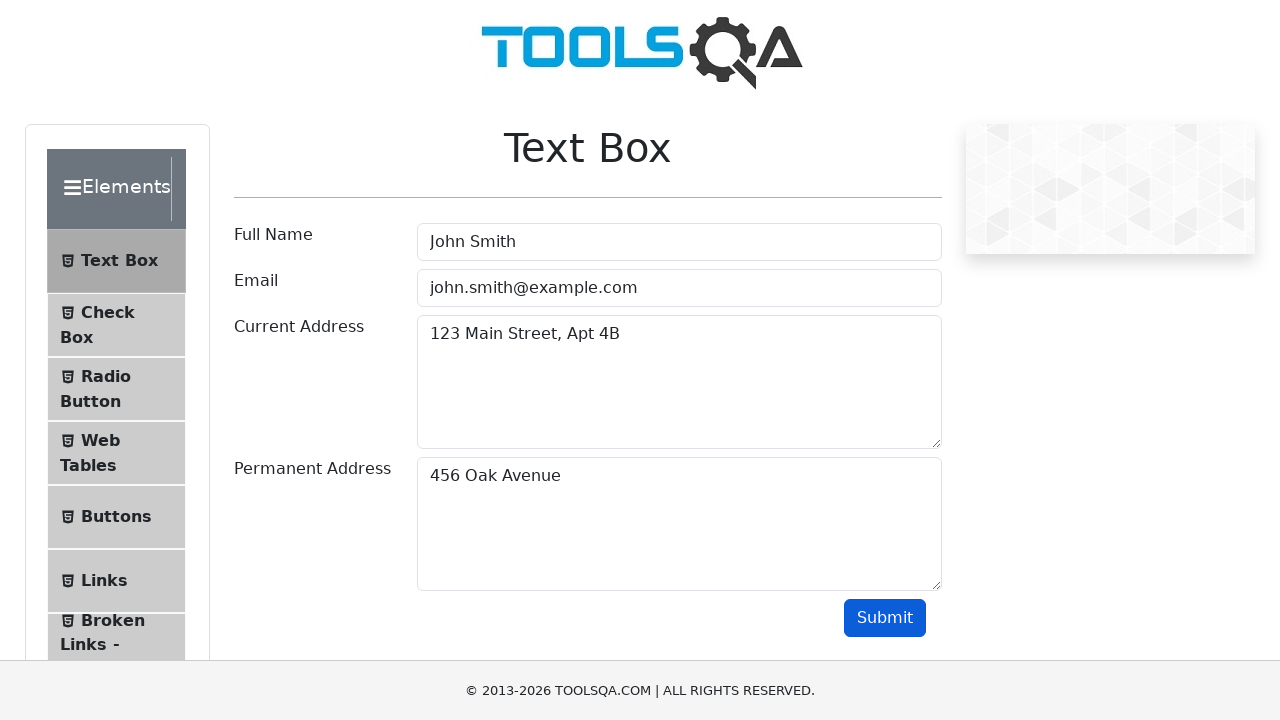

Verified current address output is visible
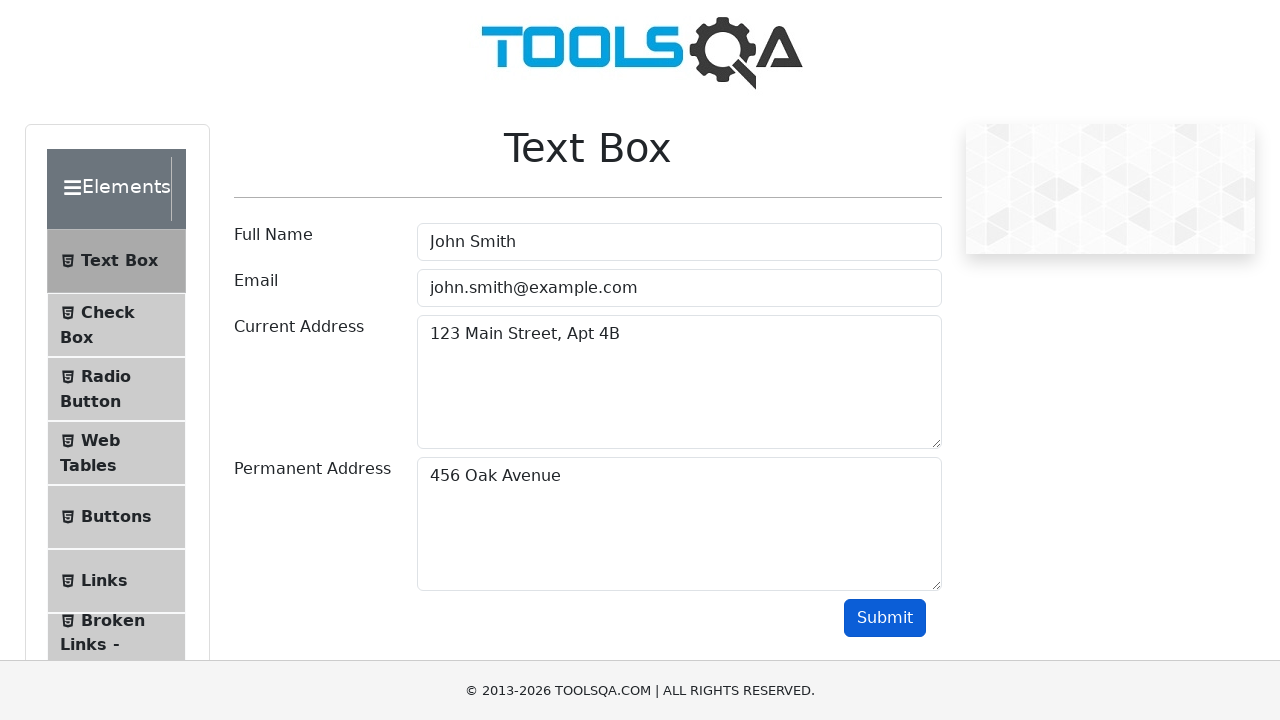

Verified permanent address output is visible
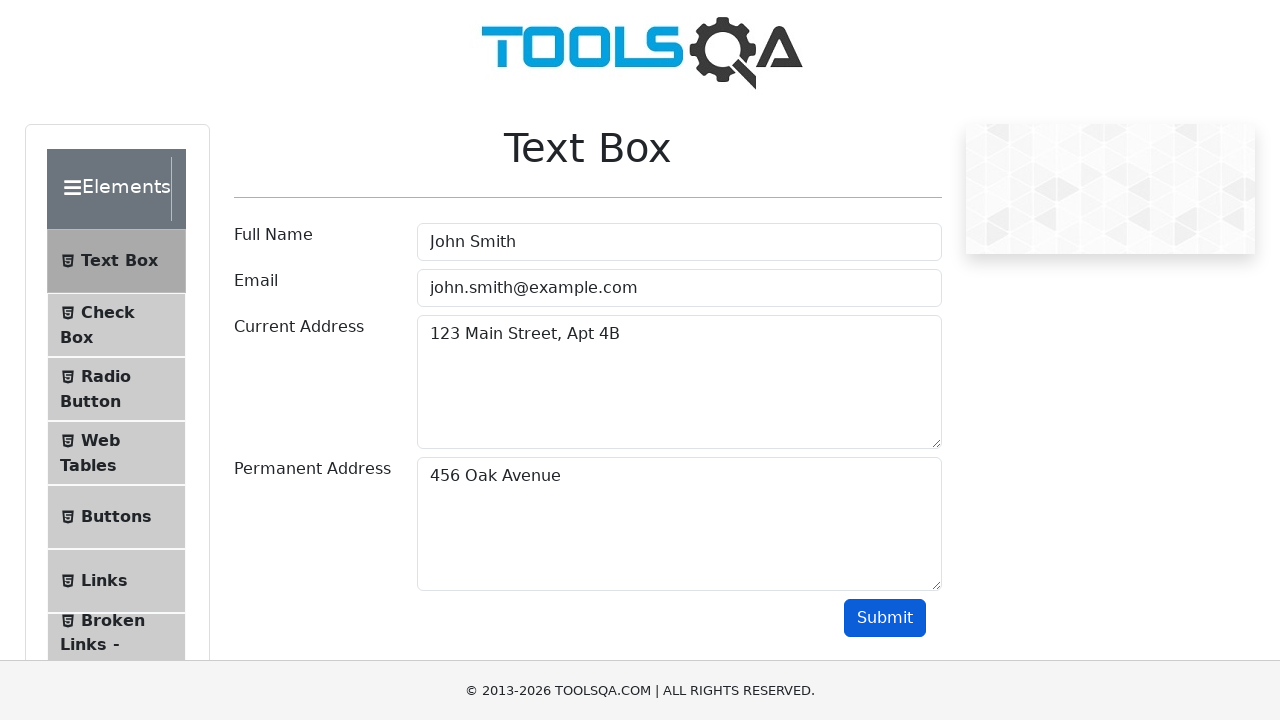

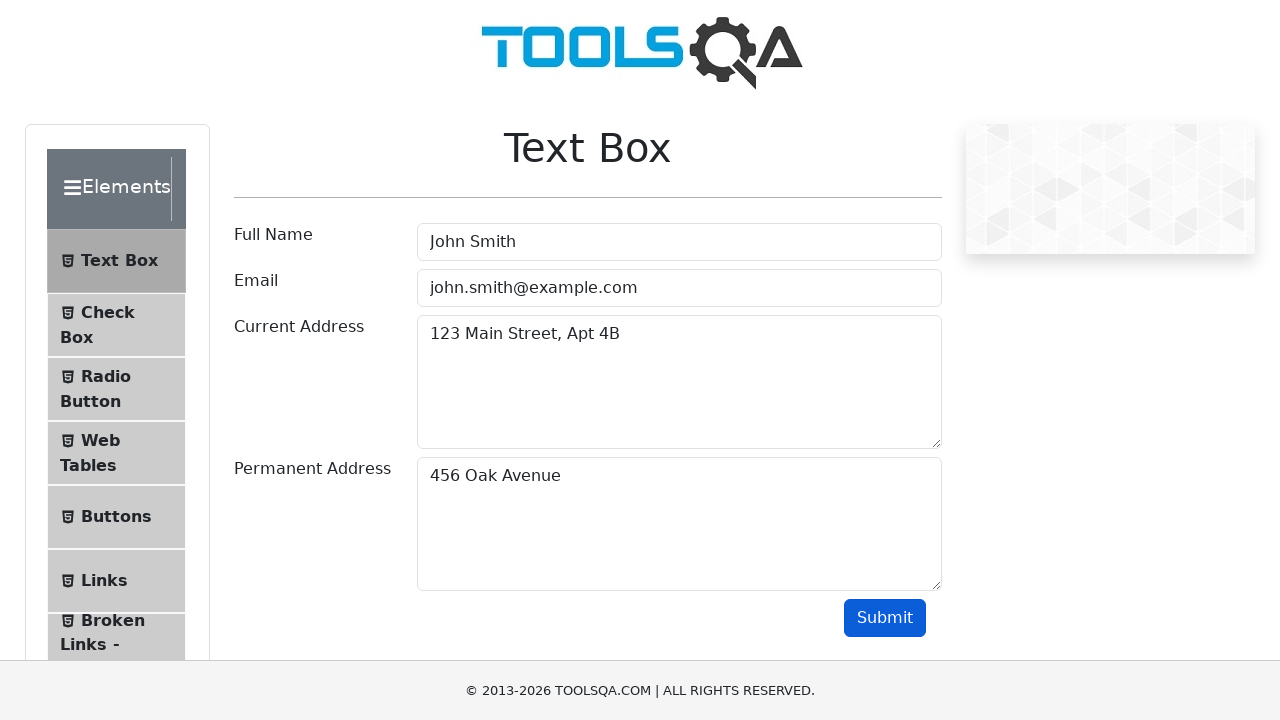